Tests train search functionality by entering source and destination stations and verifying results are displayed

Starting URL: https://erail.in/

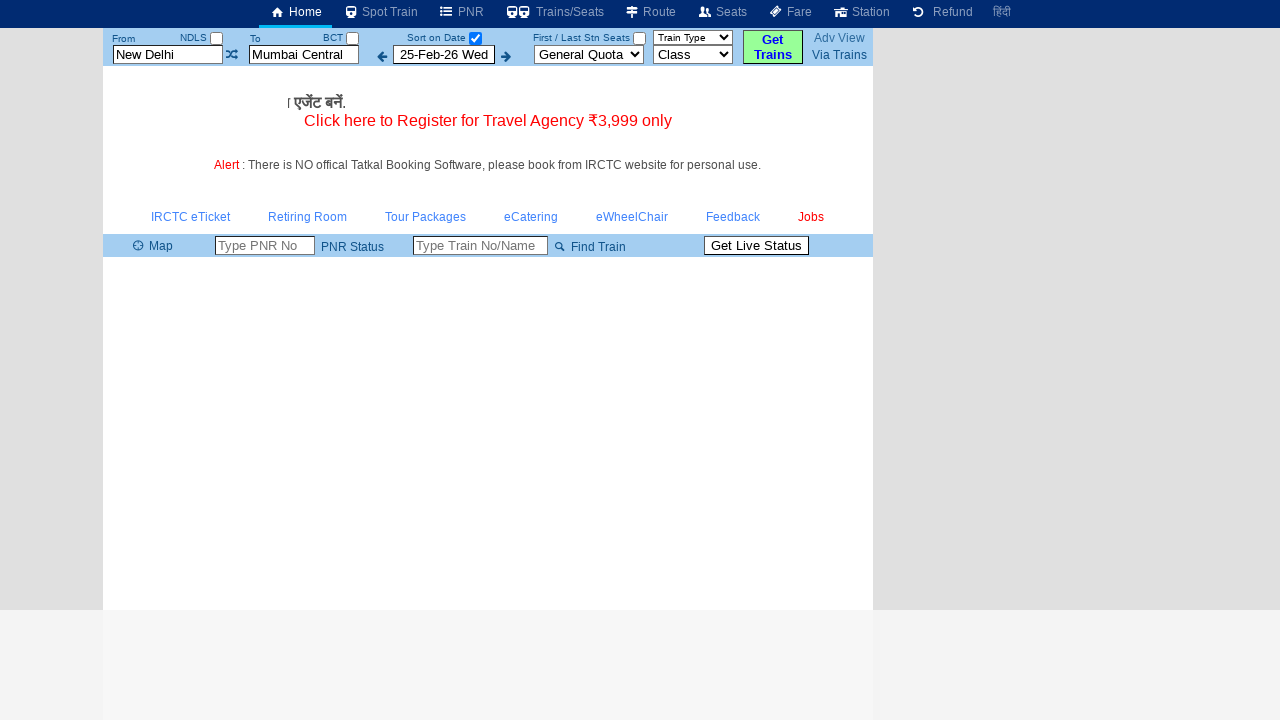

Cleared source station field on xpath=//input[@id='txtStationFrom']
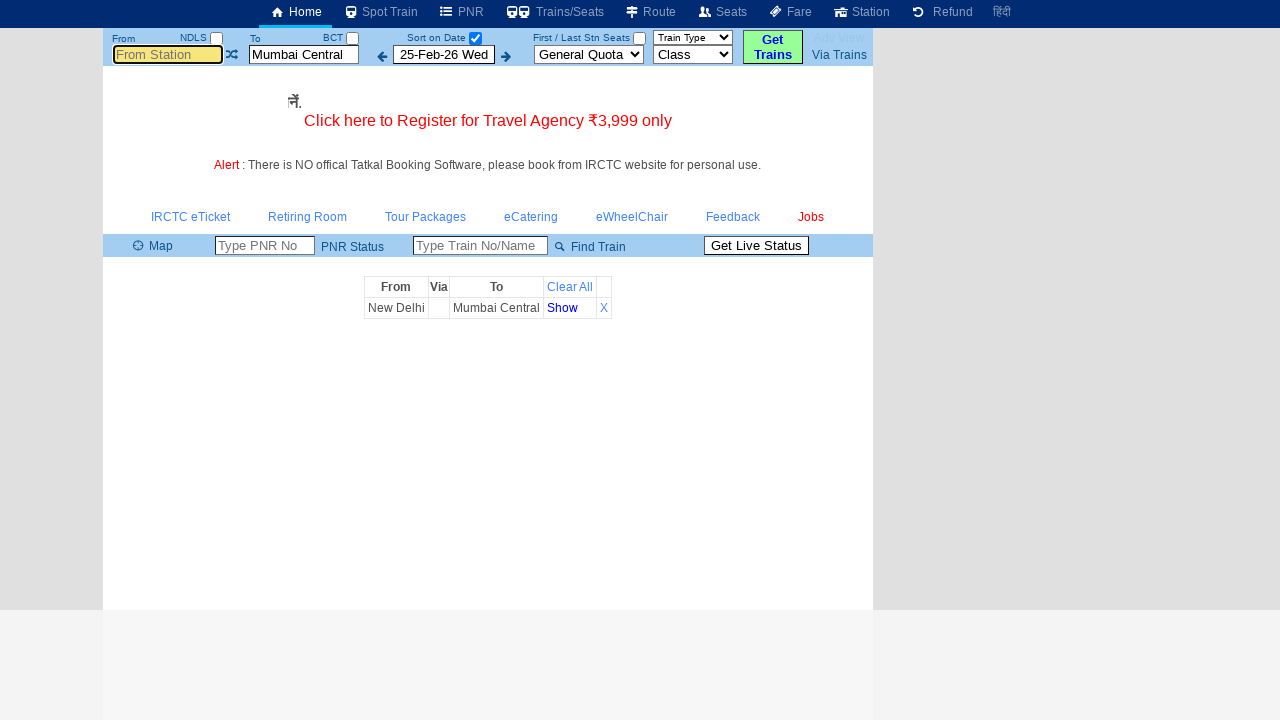

Filled source station field with 'ms' on xpath=//input[@id='txtStationFrom']
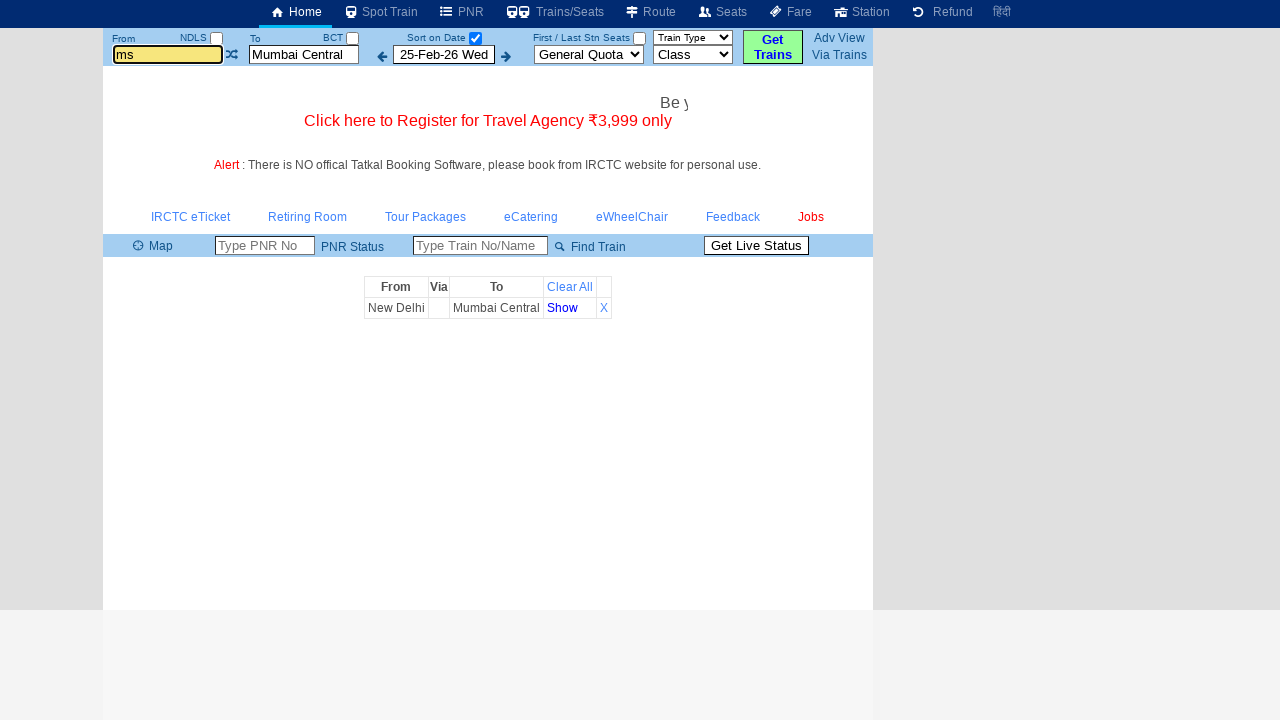

Pressed Enter to confirm source station on xpath=//input[@id='txtStationFrom']
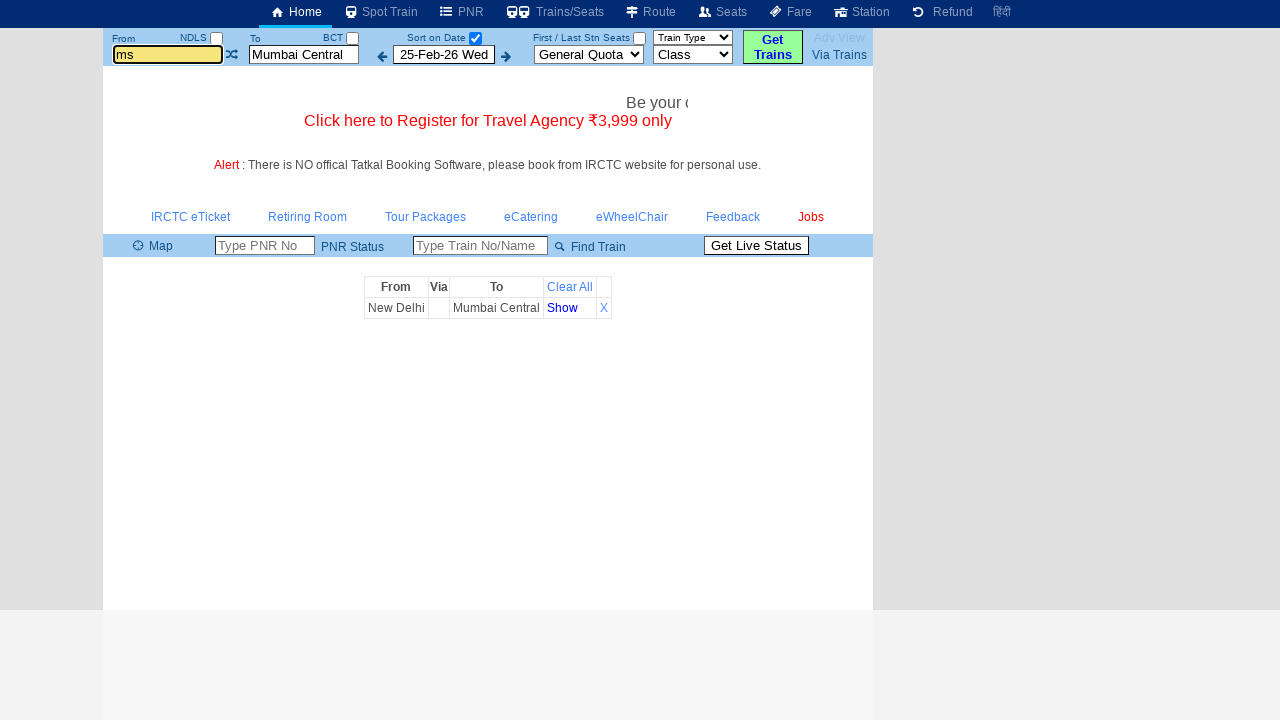

Cleared destination station field on xpath=//input[@id='txtStationTo']
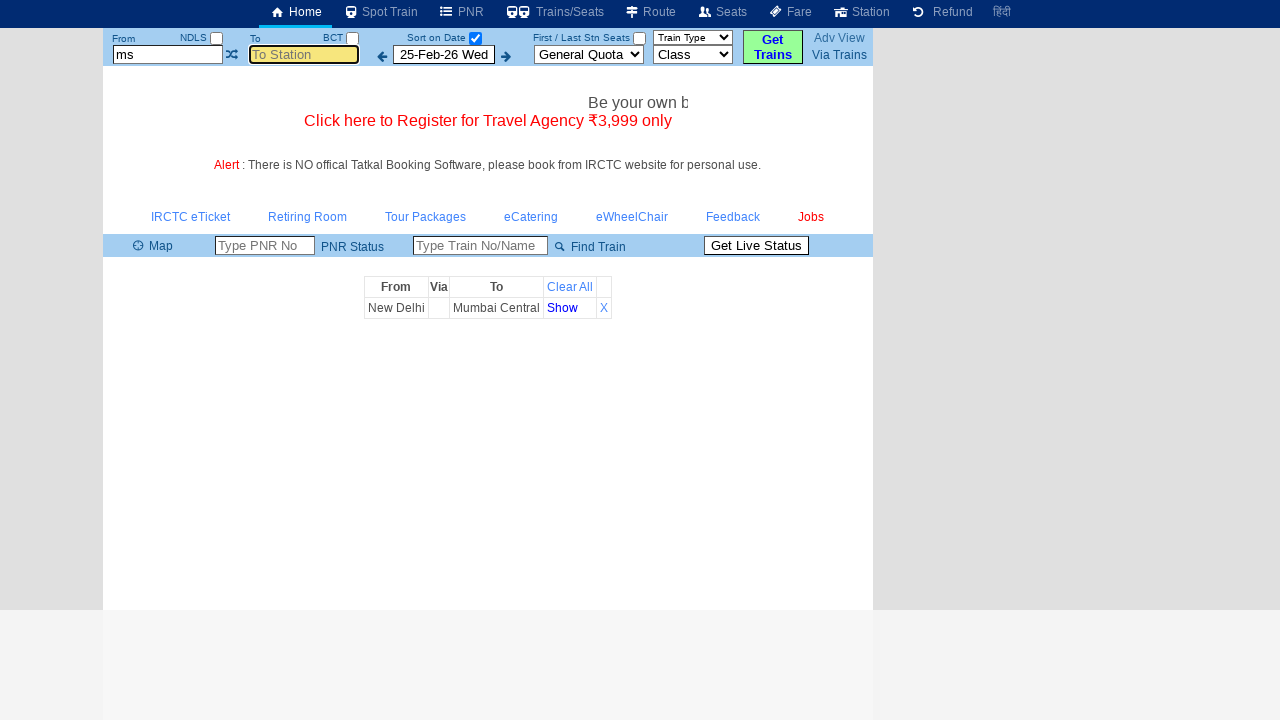

Filled destination station field with 'mumbai' on xpath=//input[@id='txtStationTo']
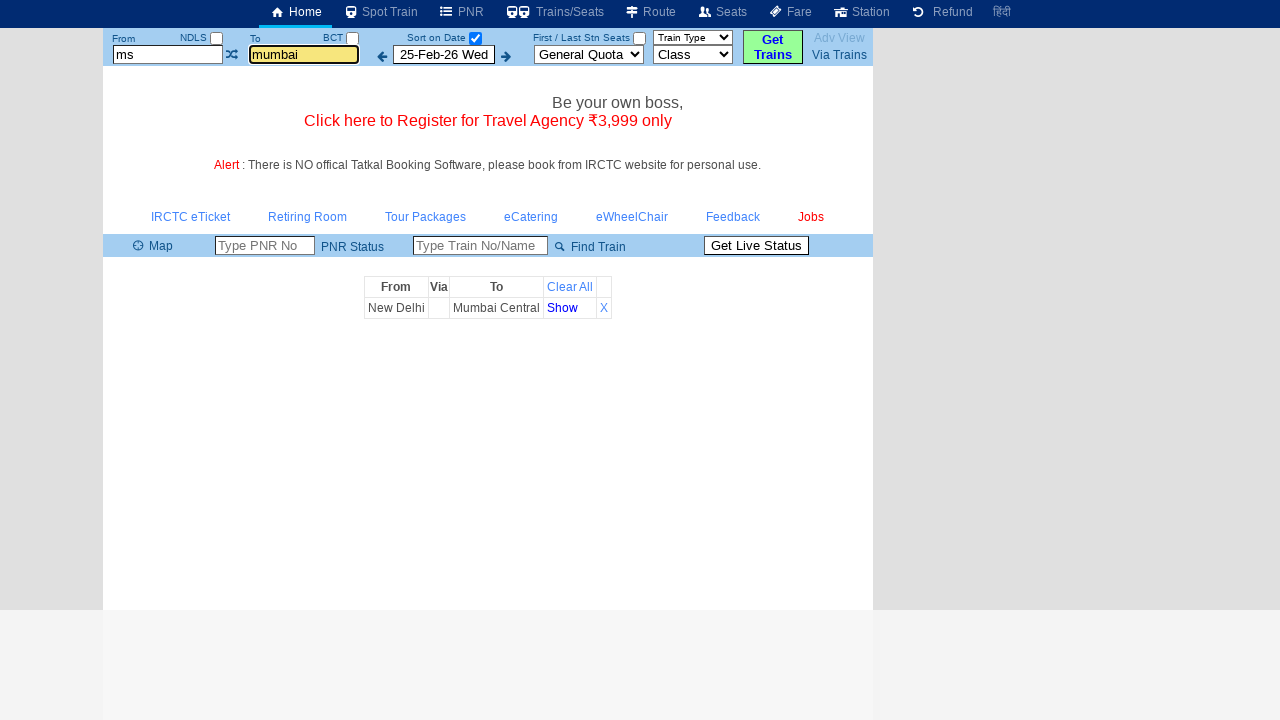

Pressed Enter to confirm destination station on xpath=//input[@id='txtStationTo']
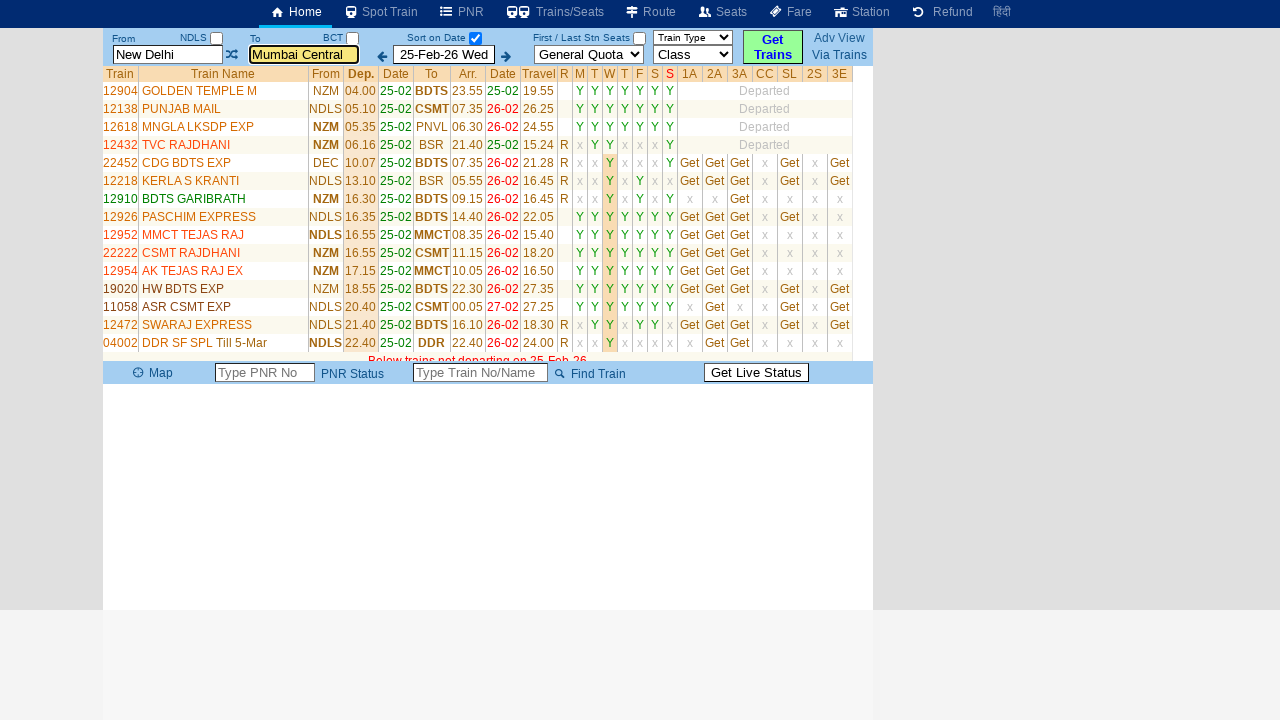

Unchecked date filter checkbox at (475, 38) on #chkSelectDateOnly
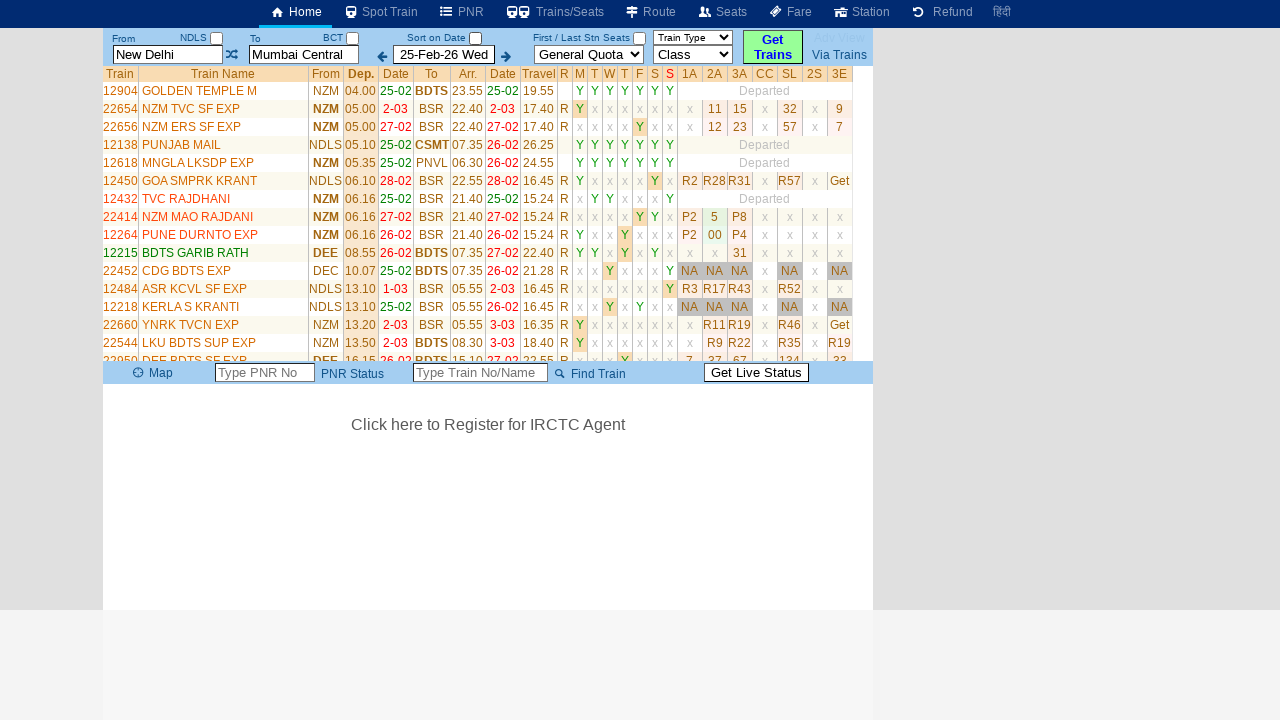

Train search results loaded and displayed
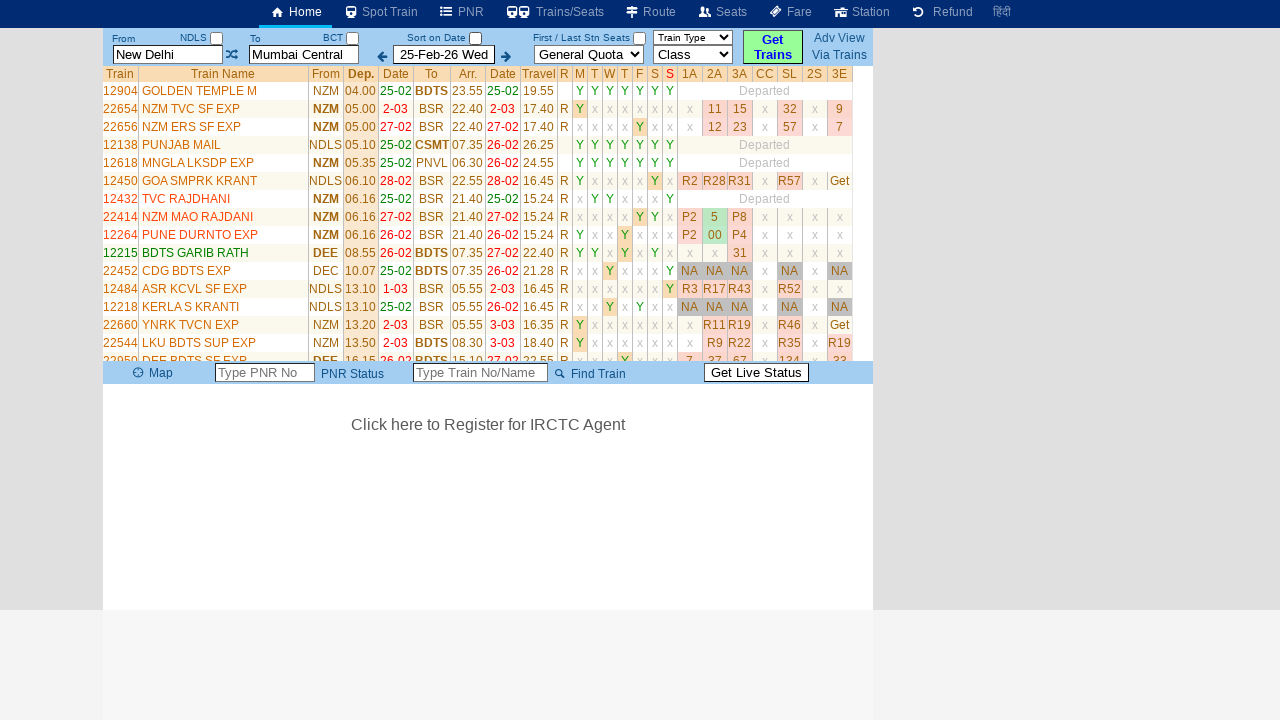

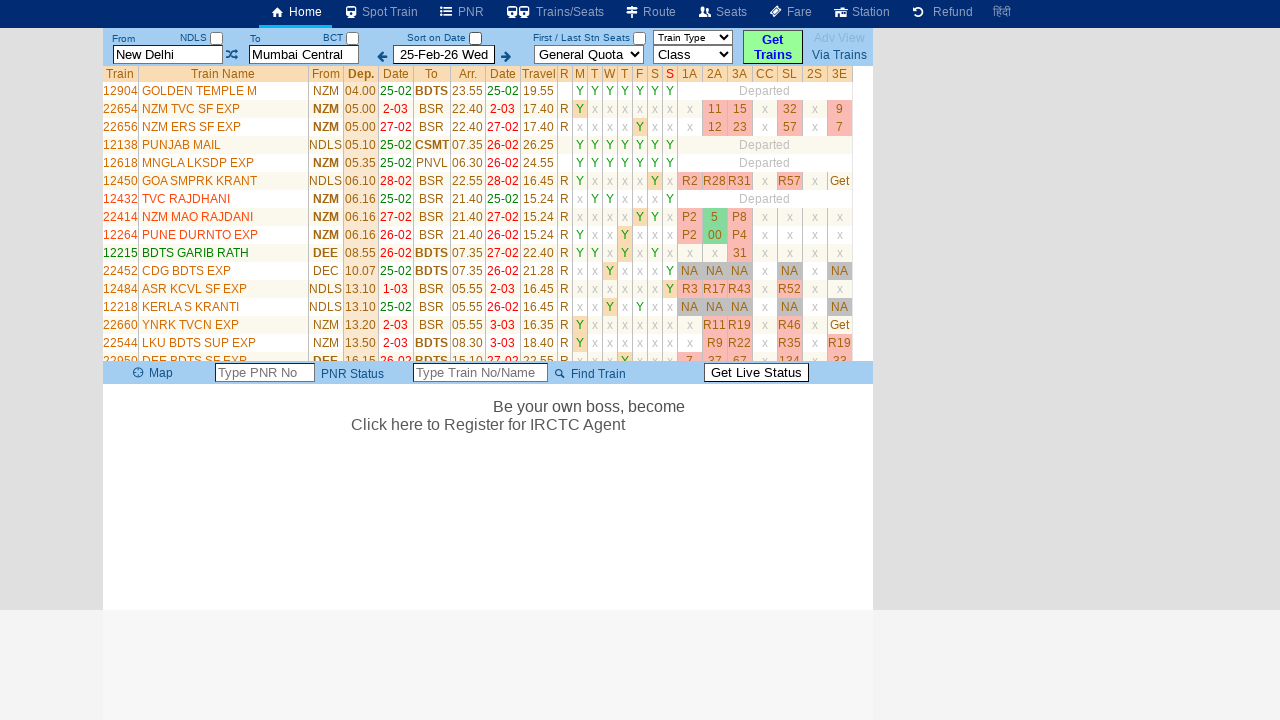